Navigates to Ajio e-commerce website and verifies it loads successfully

Starting URL: https://www.ajio.com/

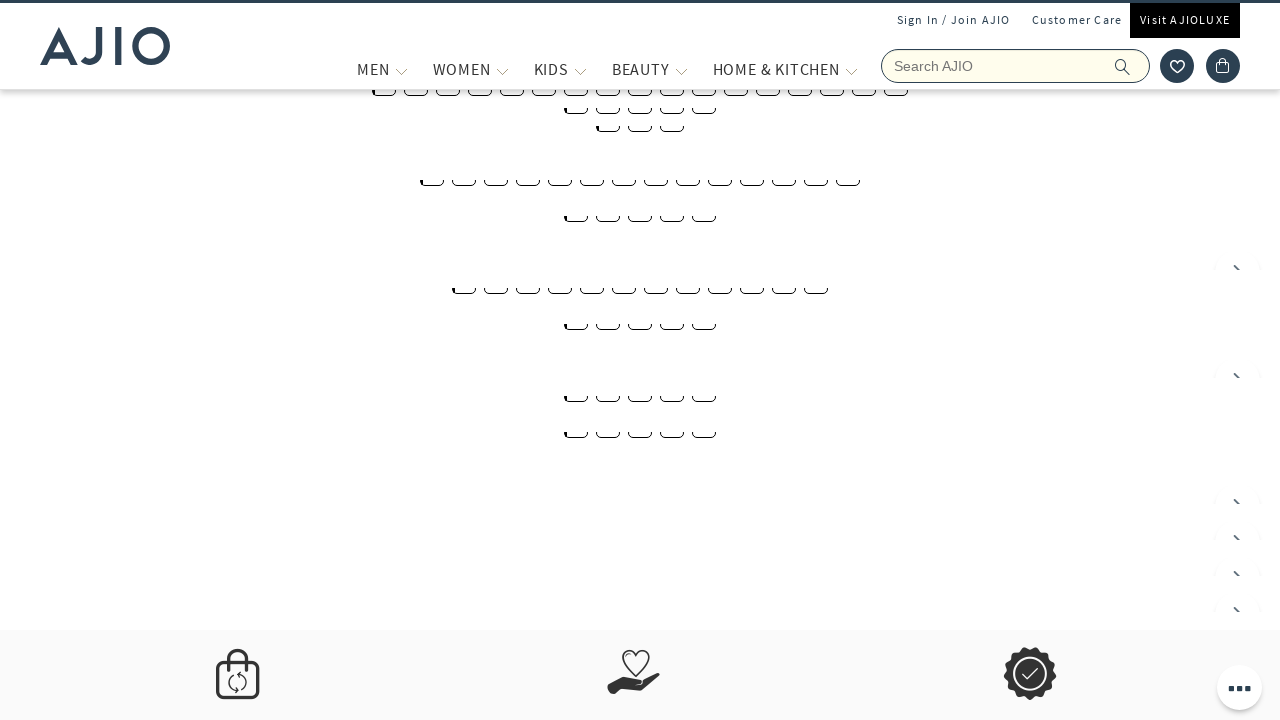

Waited for page to reach networkidle state - Ajio website loaded successfully
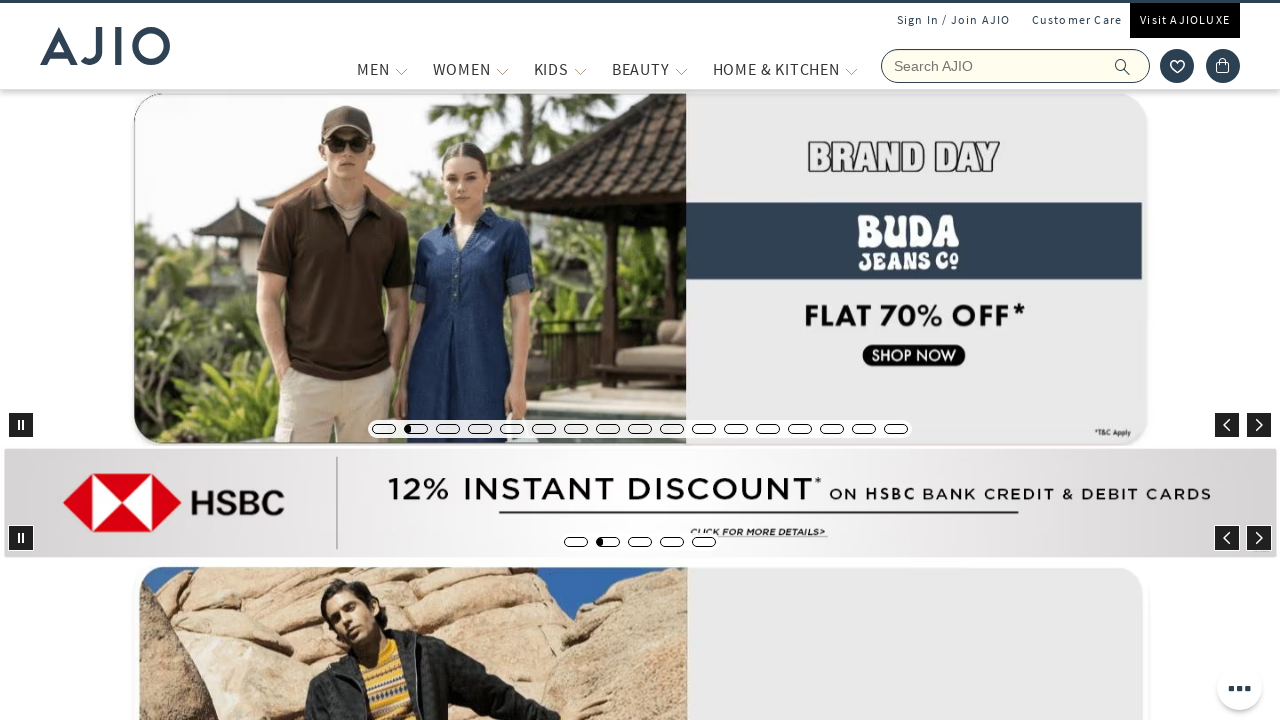

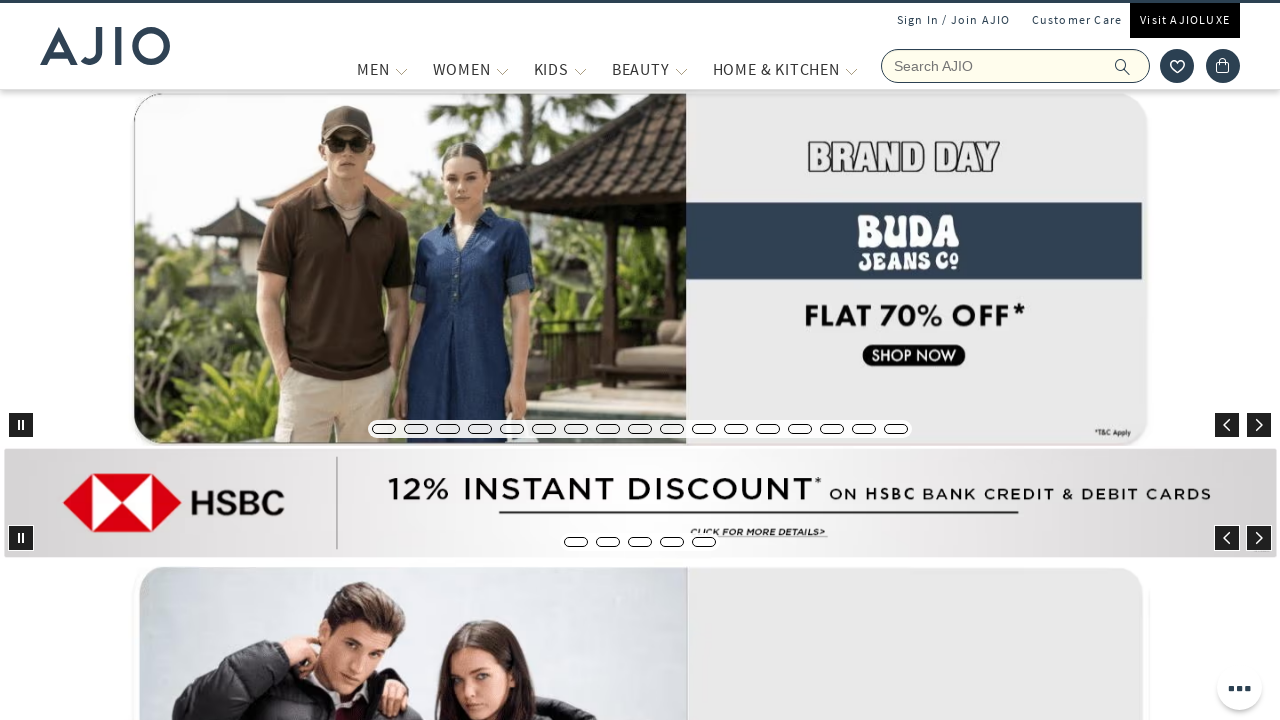